Navigates to a Twitch channel page and verifies that follower count is displayed

Starting URL: https://www.twitch.tv/ninja

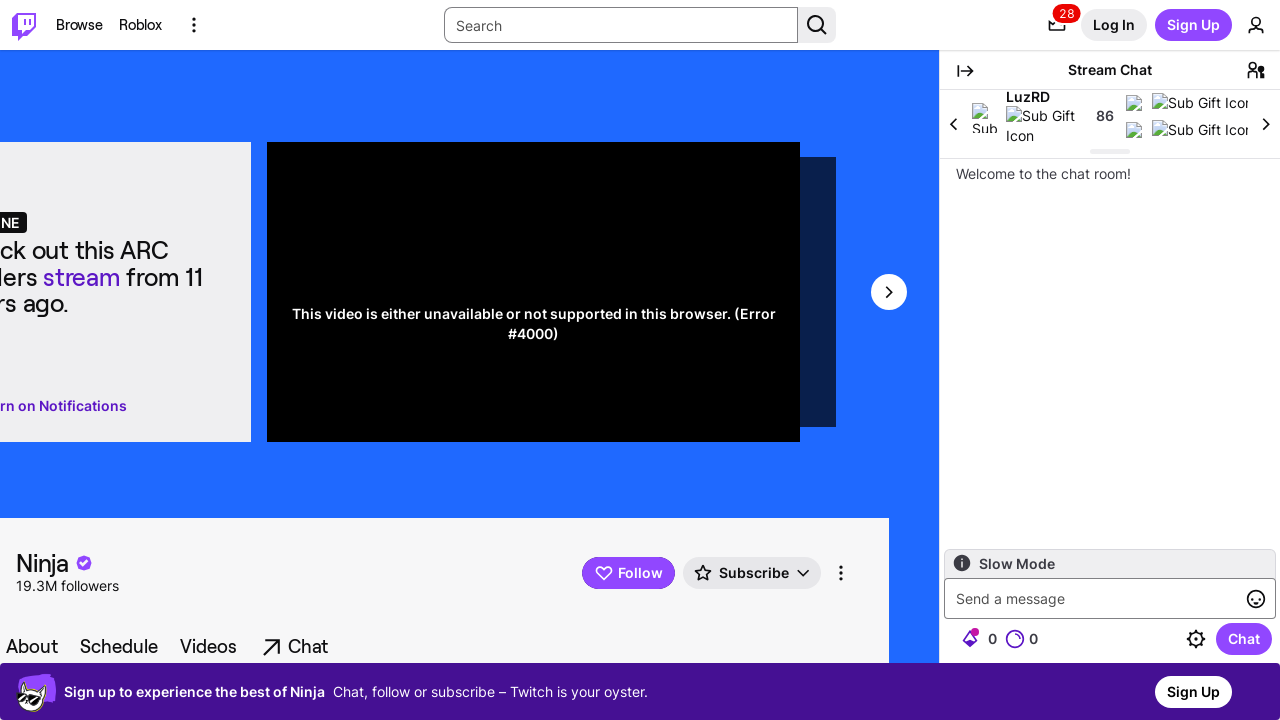

Navigated to Twitch channel https://www.twitch.tv/ninja
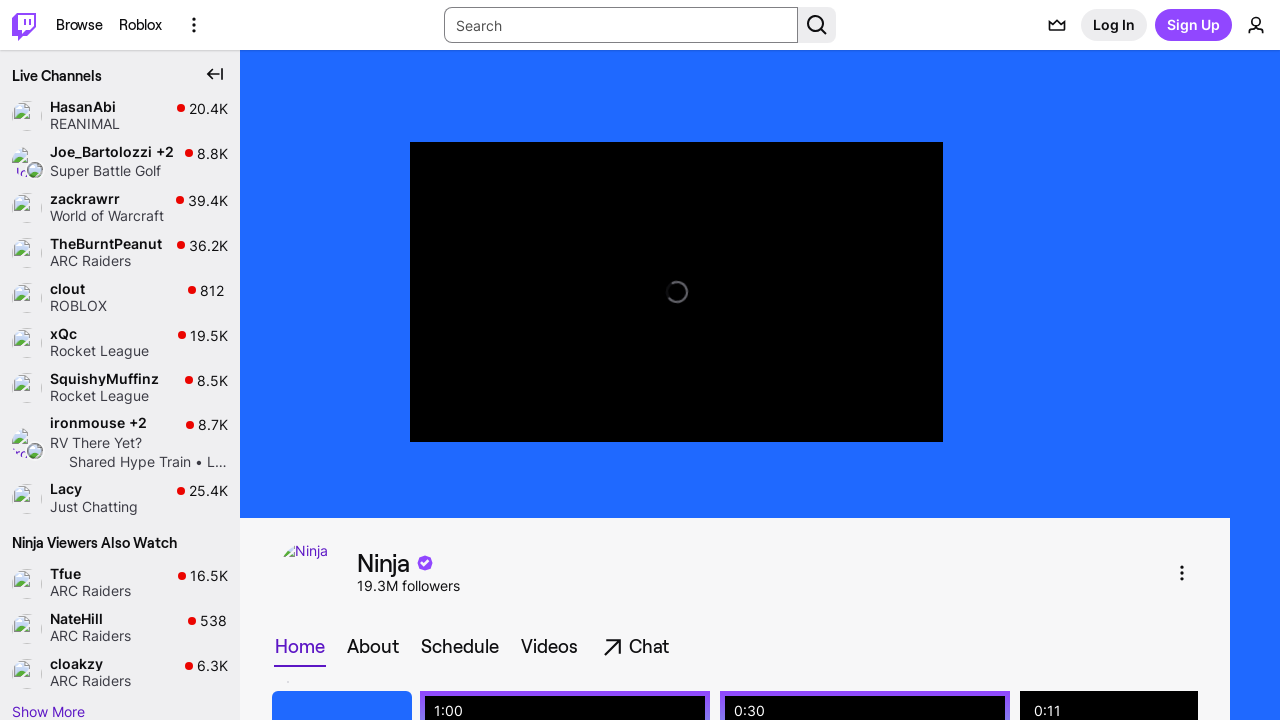

Follower count element is visible on the page
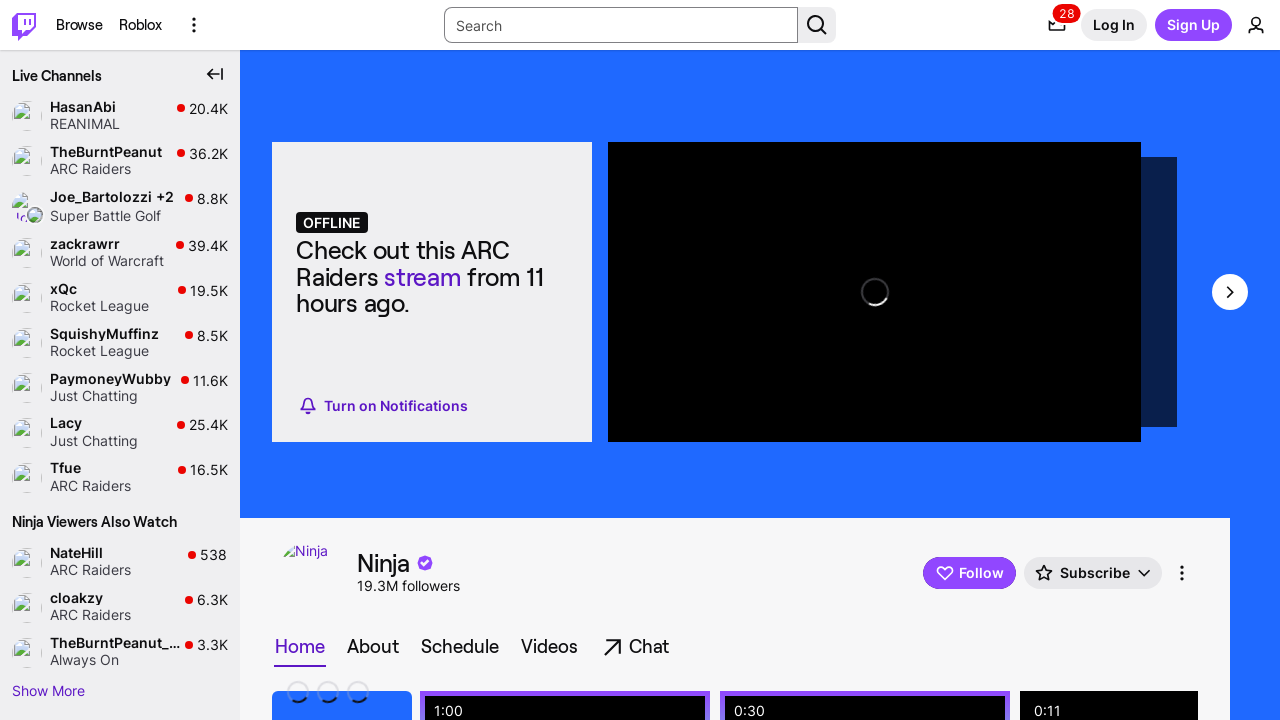

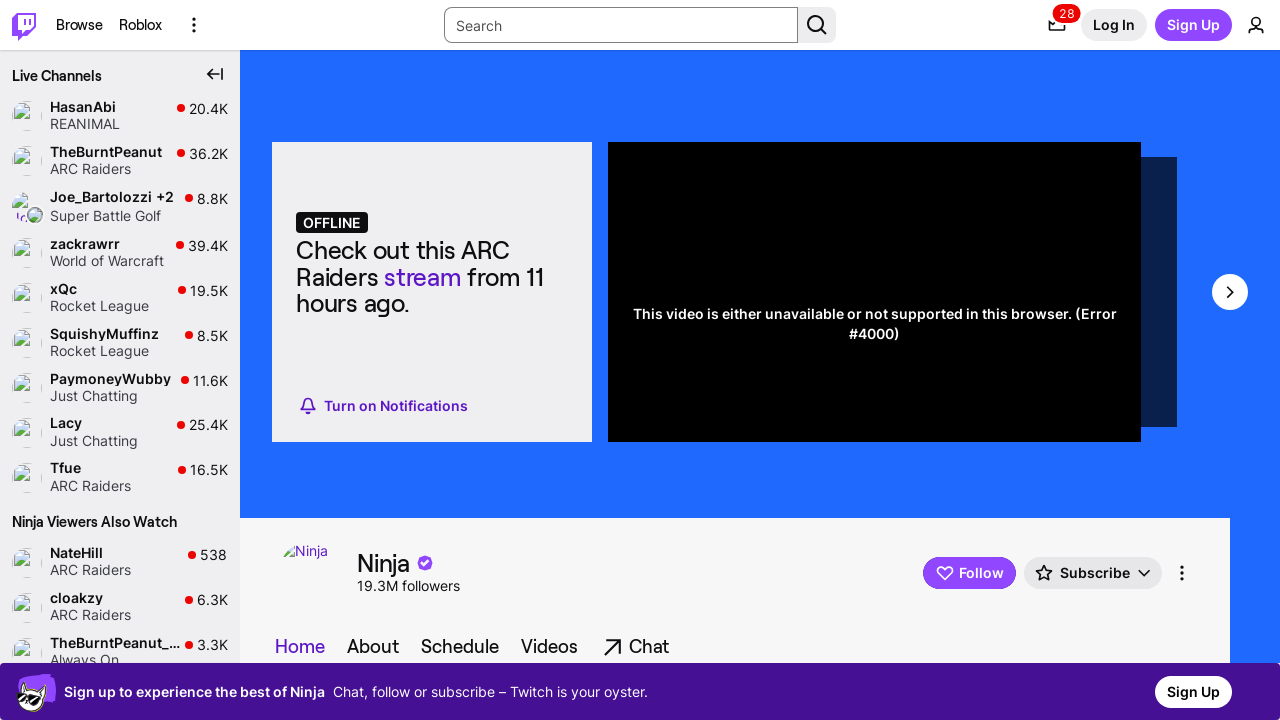